Tests that clicking the 'Ver Fãs Cadastrados' button navigates to the list page (lista.html)

Starting URL: https://davi-vert.vercel.app/index.html

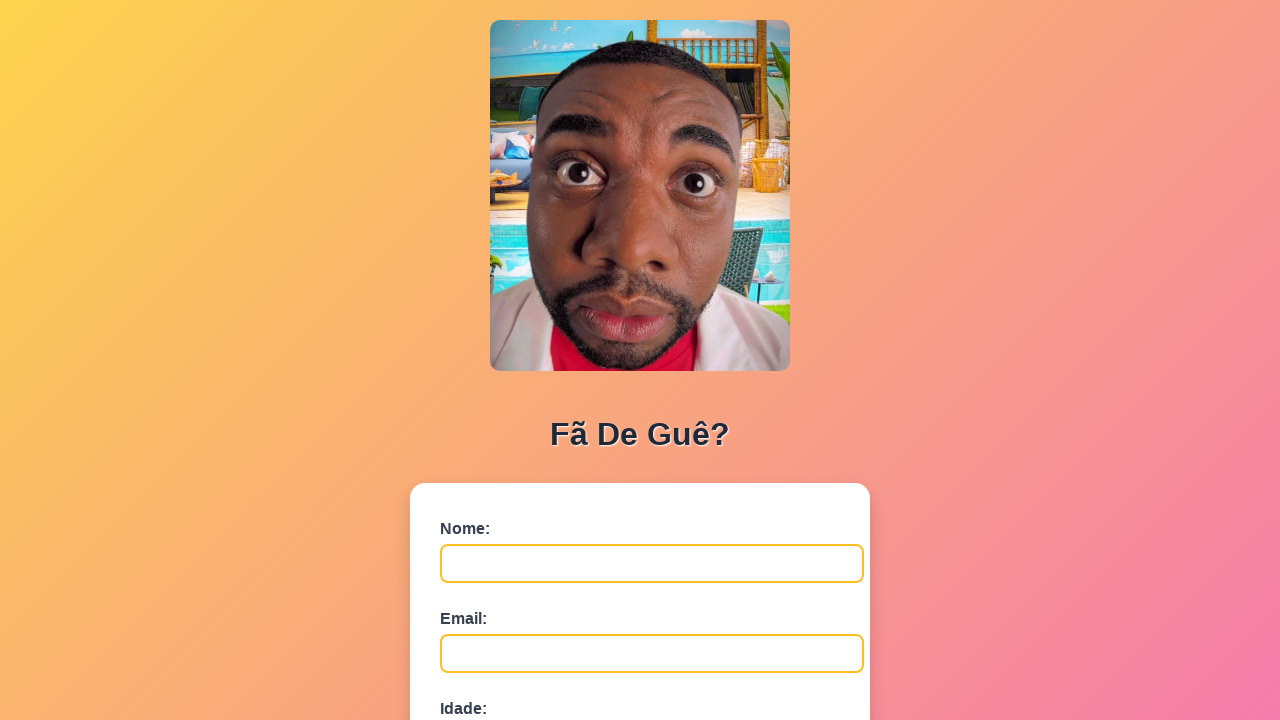

Clicked 'Ver Fãs Cadastrados' button at (640, 675) on button:has-text('Ver Fãs Cadastrados')
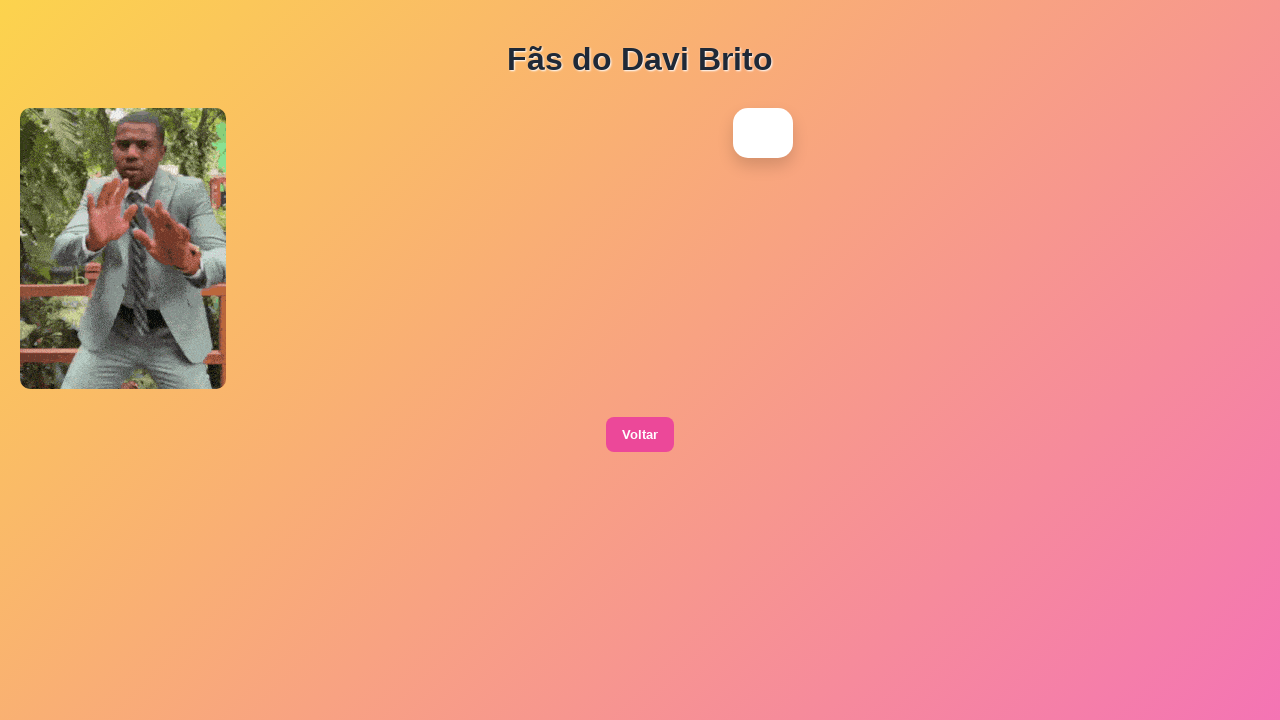

Navigation to lista.html completed successfully
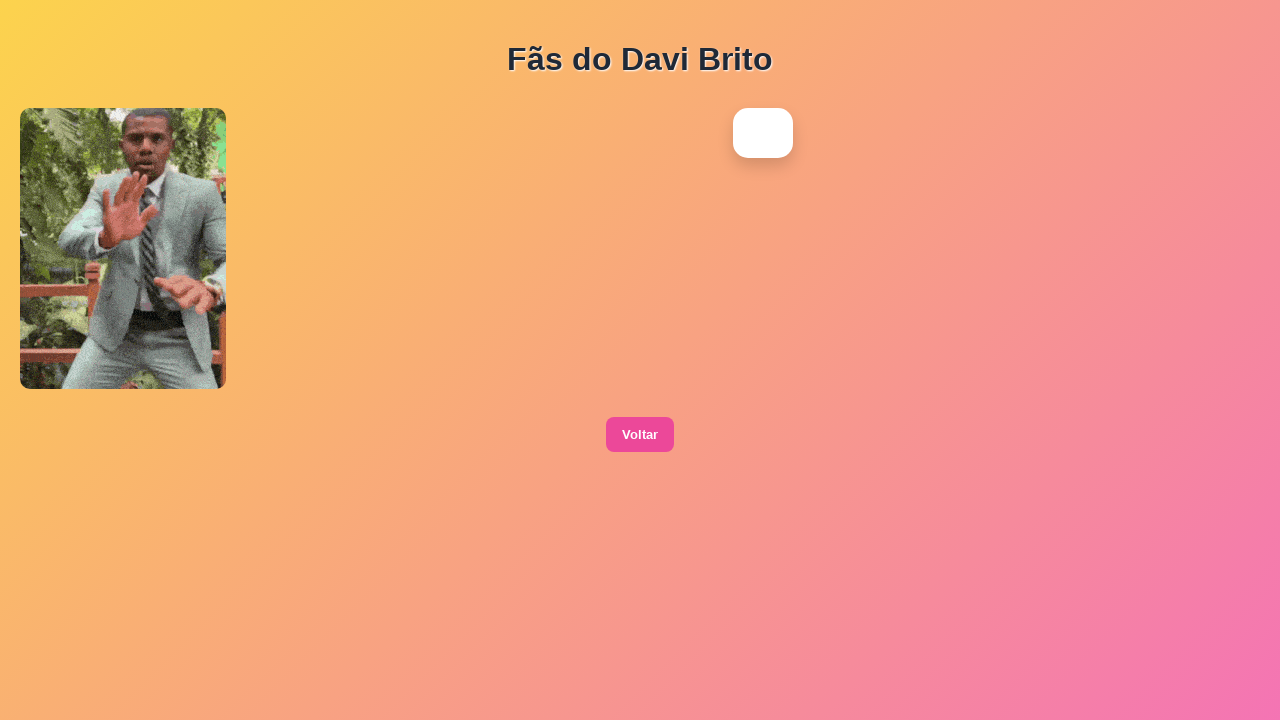

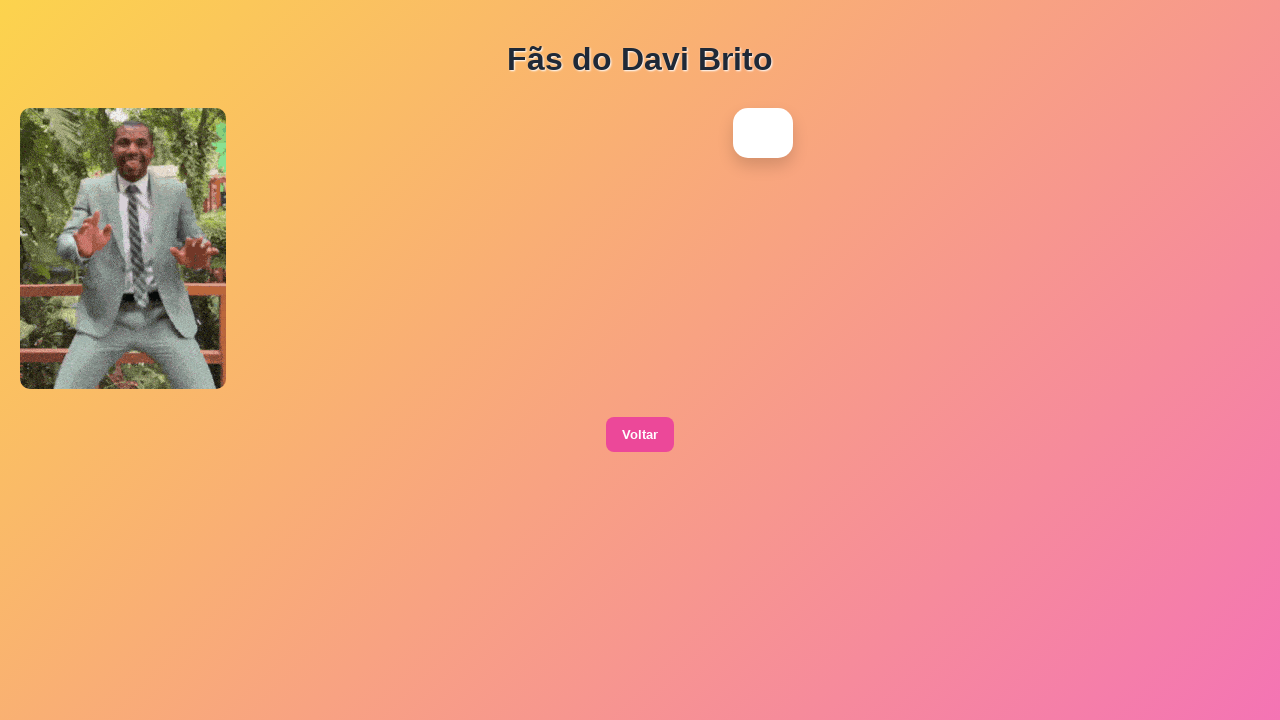